Tests the footer "Advertising" link by clicking it and verifying navigation to the advertising page

Starting URL: https://m.sport-express.ru/hockey/nhl/nashi-v-nhl-pervaya-trojka/

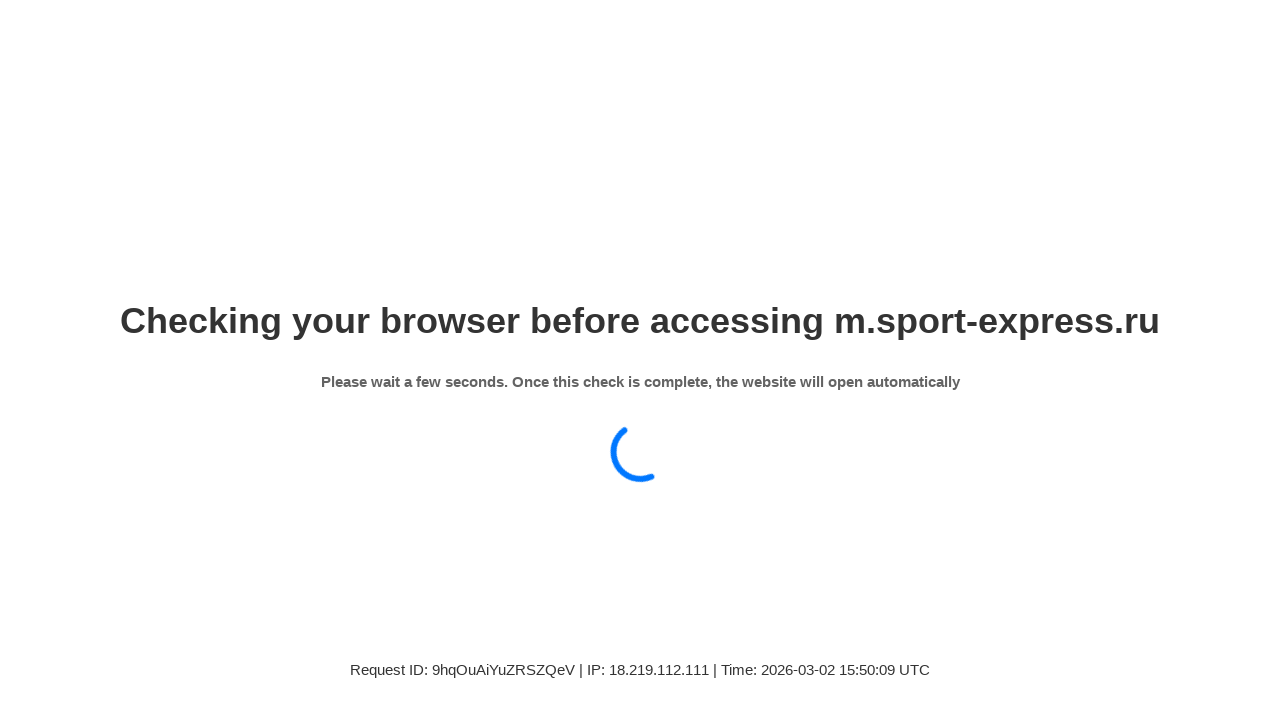

Clicked the 'Отдел рекламы' (Advertising Department) link in the footer at (330, 361) on xpath=//a[contains(text(),'Отдел рекламы')]
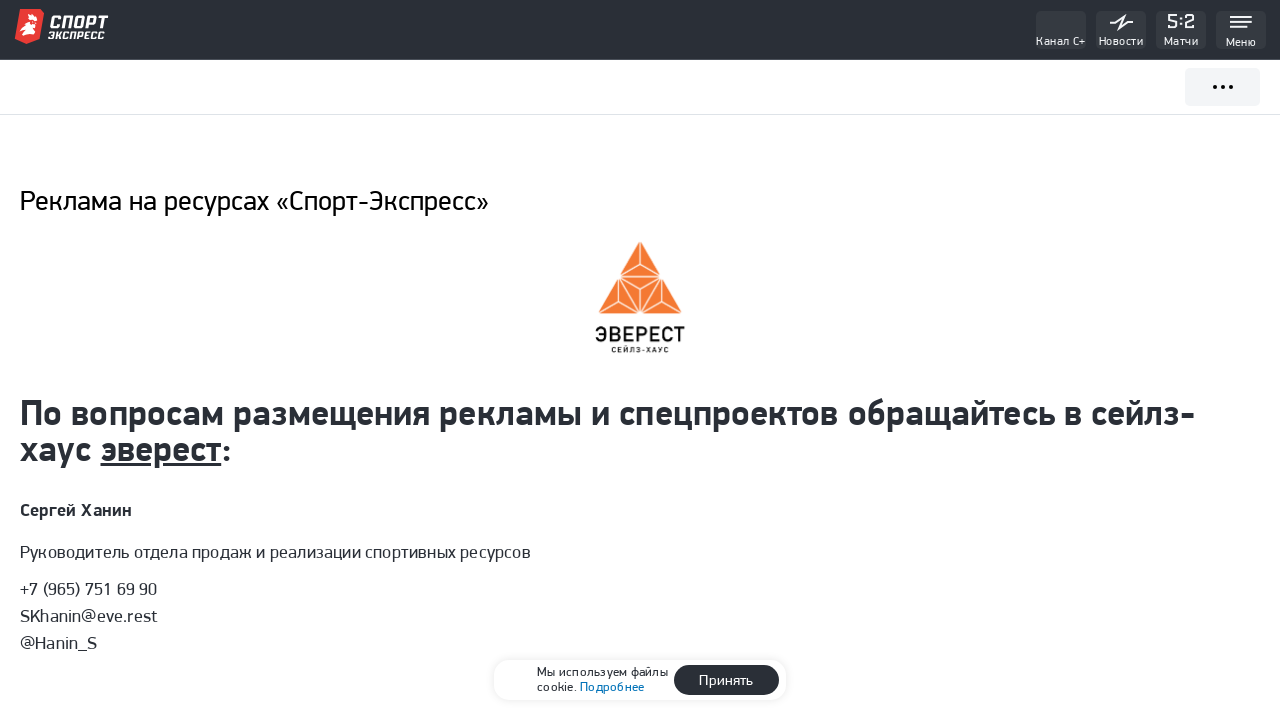

Navigation to advertising page completed, URL verified as https://m.sport-express.ru/advert/www/
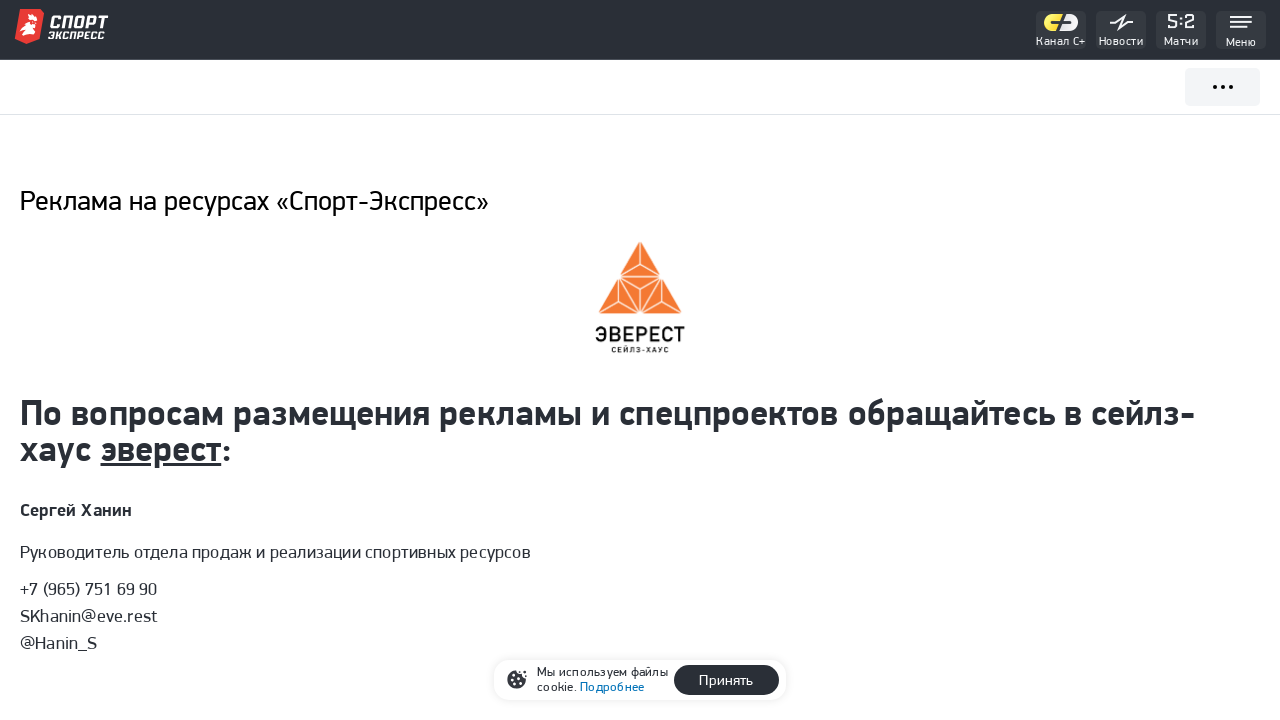

Navigated back to the original NHL page
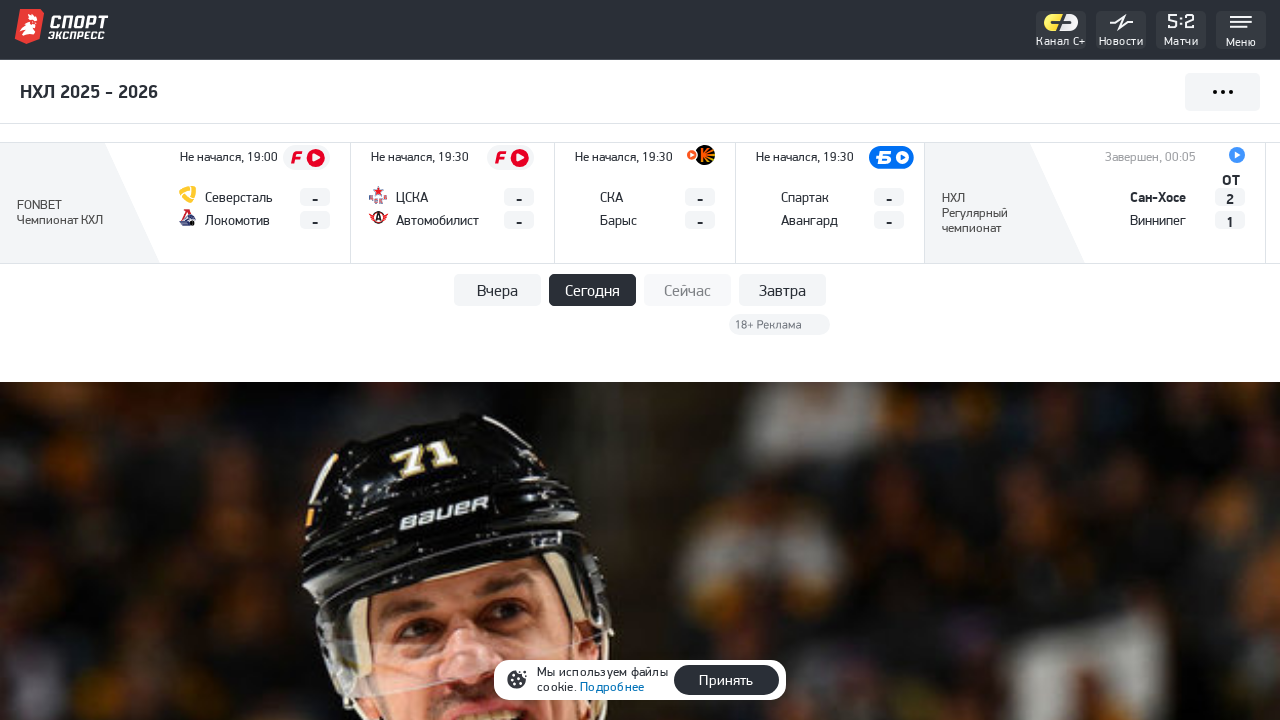

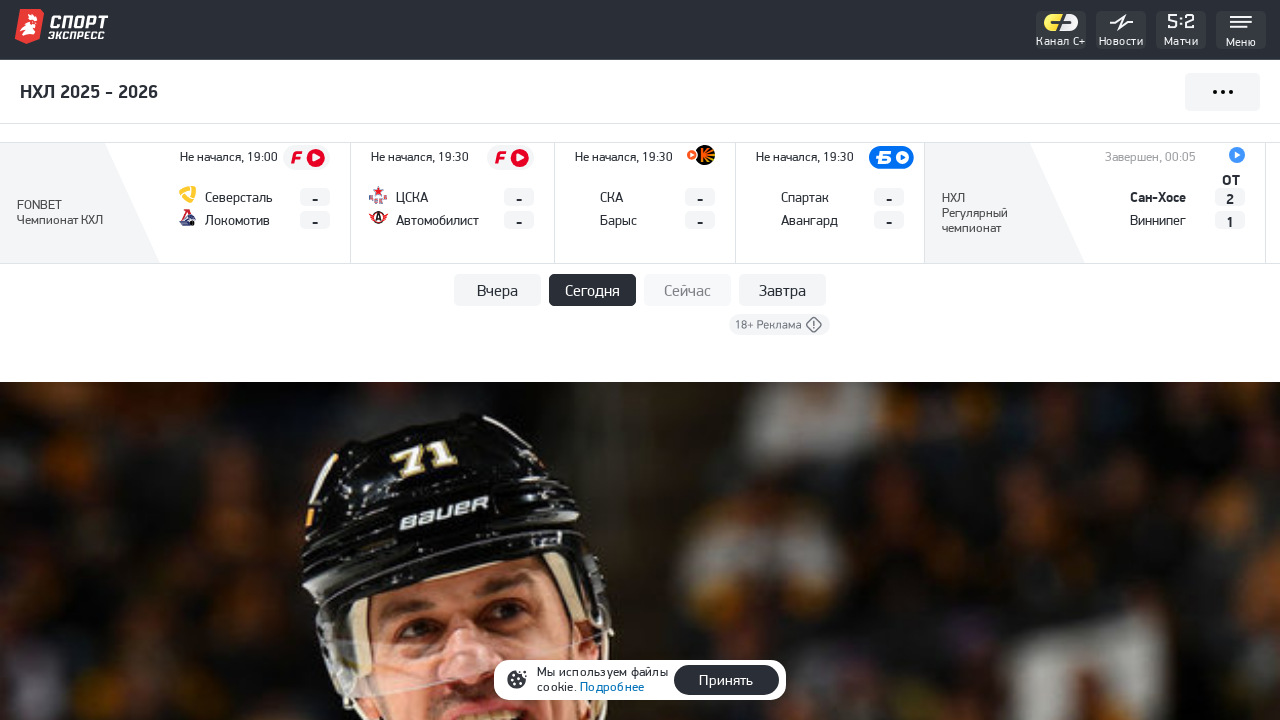